Tests dynamic calendar date selection by navigating through months/years using the Next button until reaching June 2026, then selecting the 1st day

Starting URL: https://www.hyrtutorials.com/p/calendar-practice.html

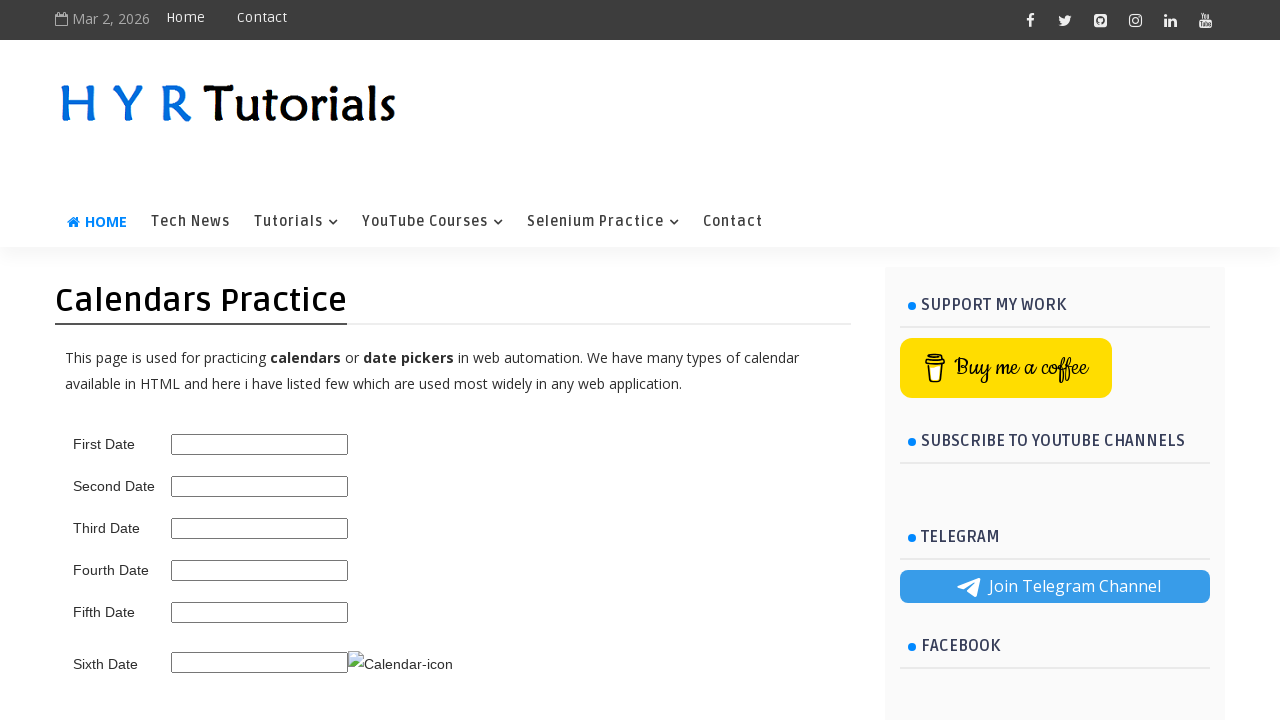

Clicked calendar datepicker trigger to open calendar at (400, 664) on .ui-datepicker-trigger
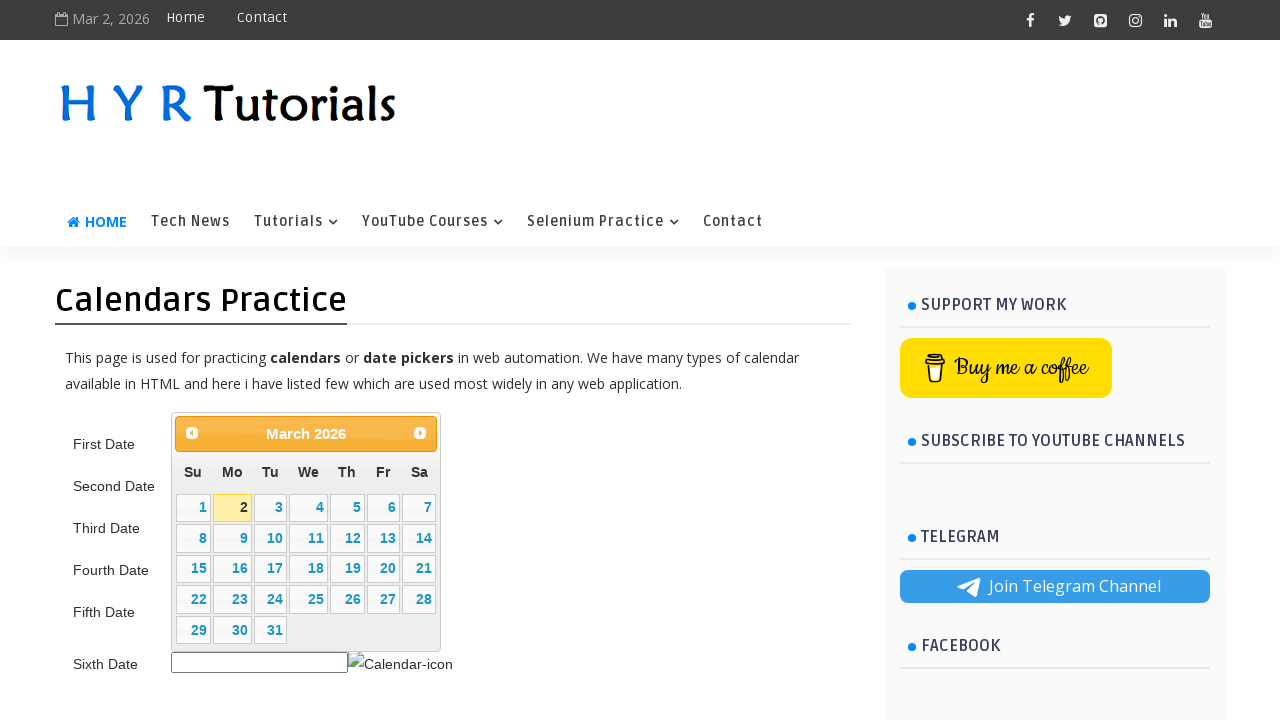

Located month and year selector elements
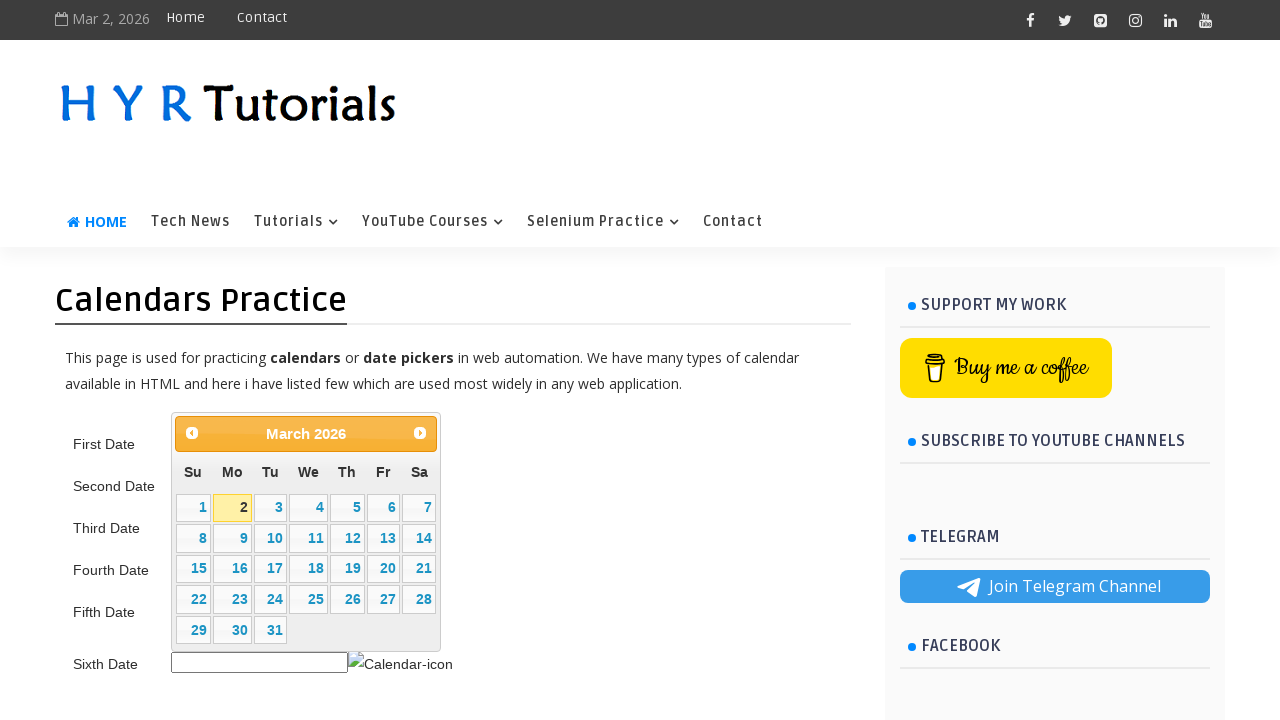

Clicked Next button to navigate calendar (current: April 2026) at (420, 433) on internal:text="Next"i
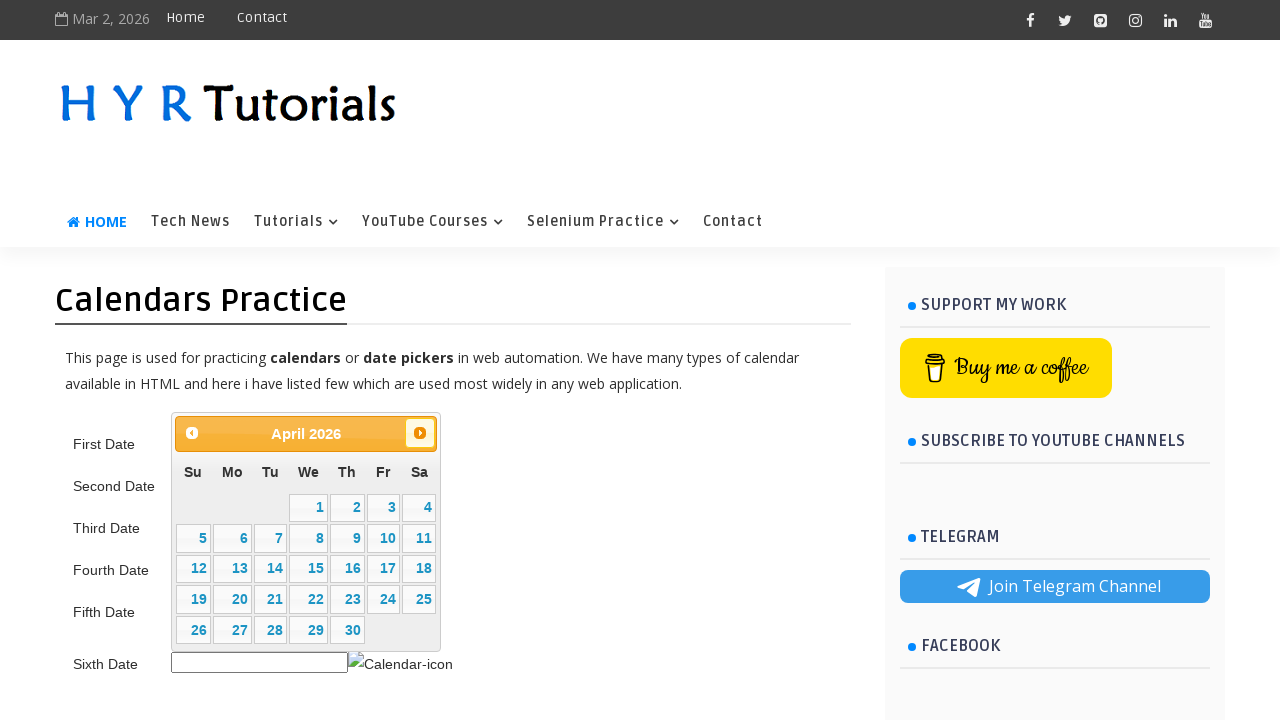

Clicked Next button to navigate calendar (current: May 2026) at (420, 433) on internal:text="Next"i
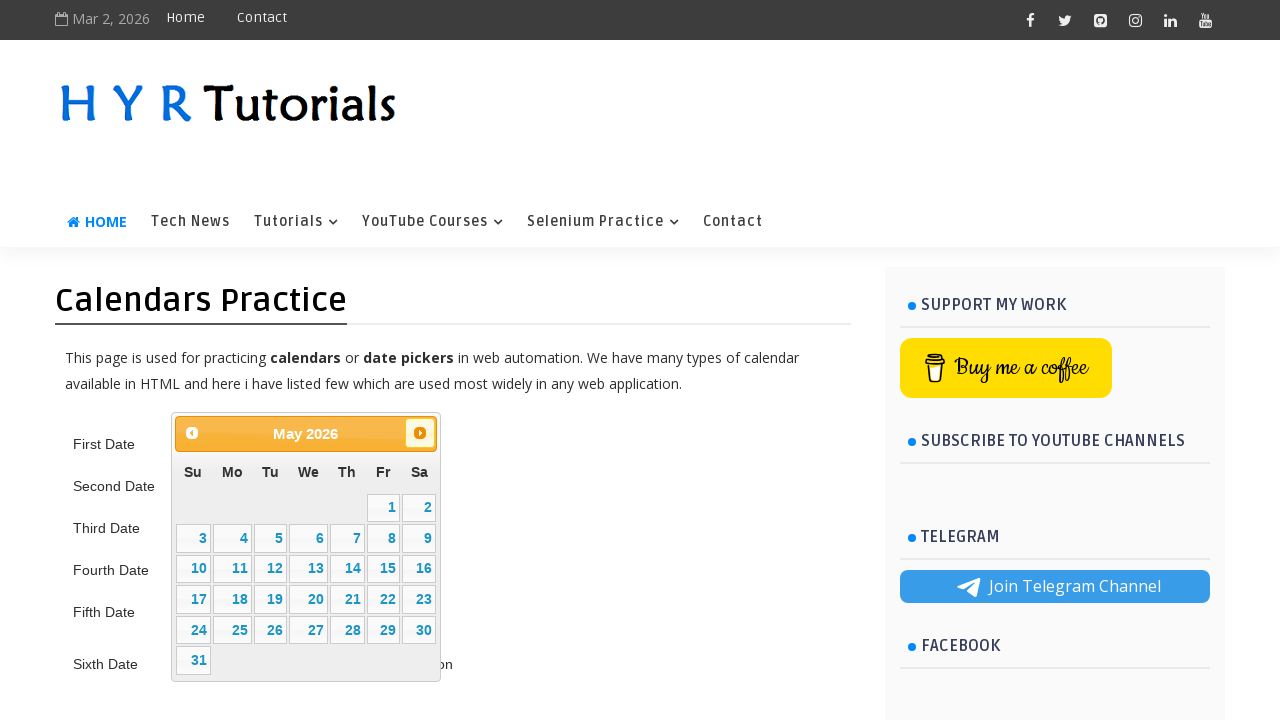

Clicked Next button to navigate calendar (current: June 2026) at (420, 433) on internal:text="Next"i
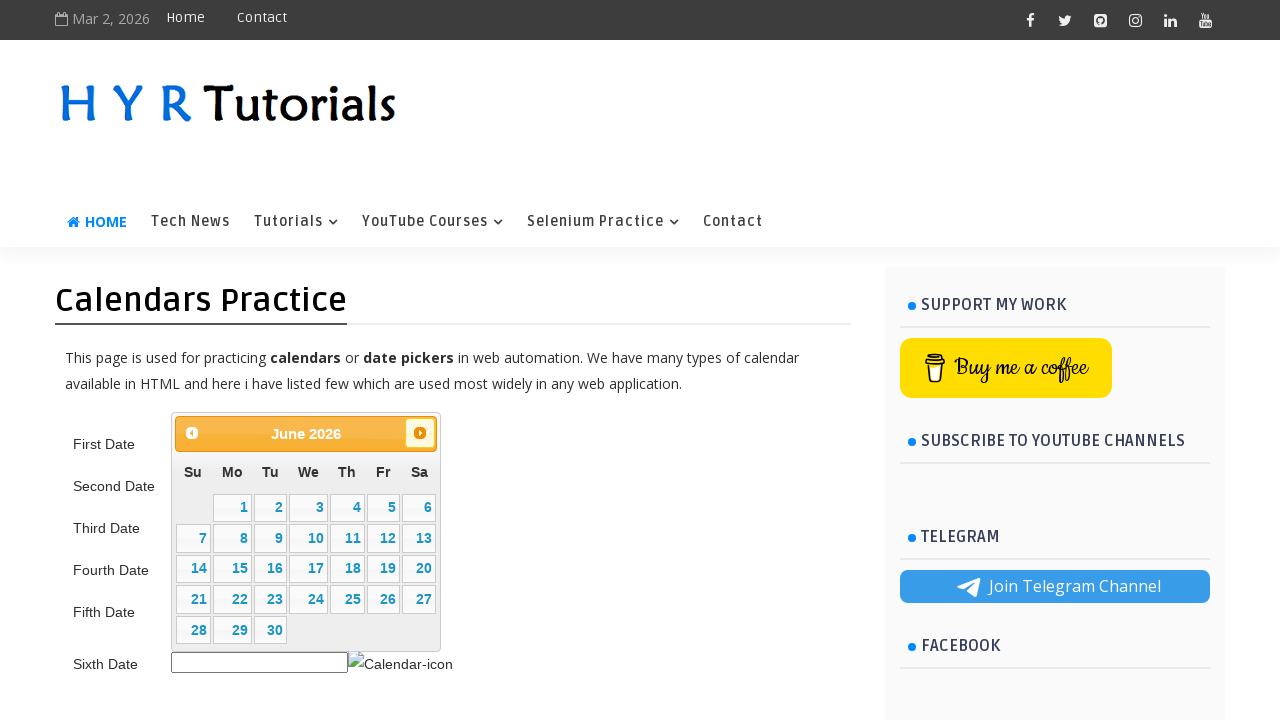

Selected date 1 in June 2026 at (232, 508) on internal:role=cell[name="1"s]
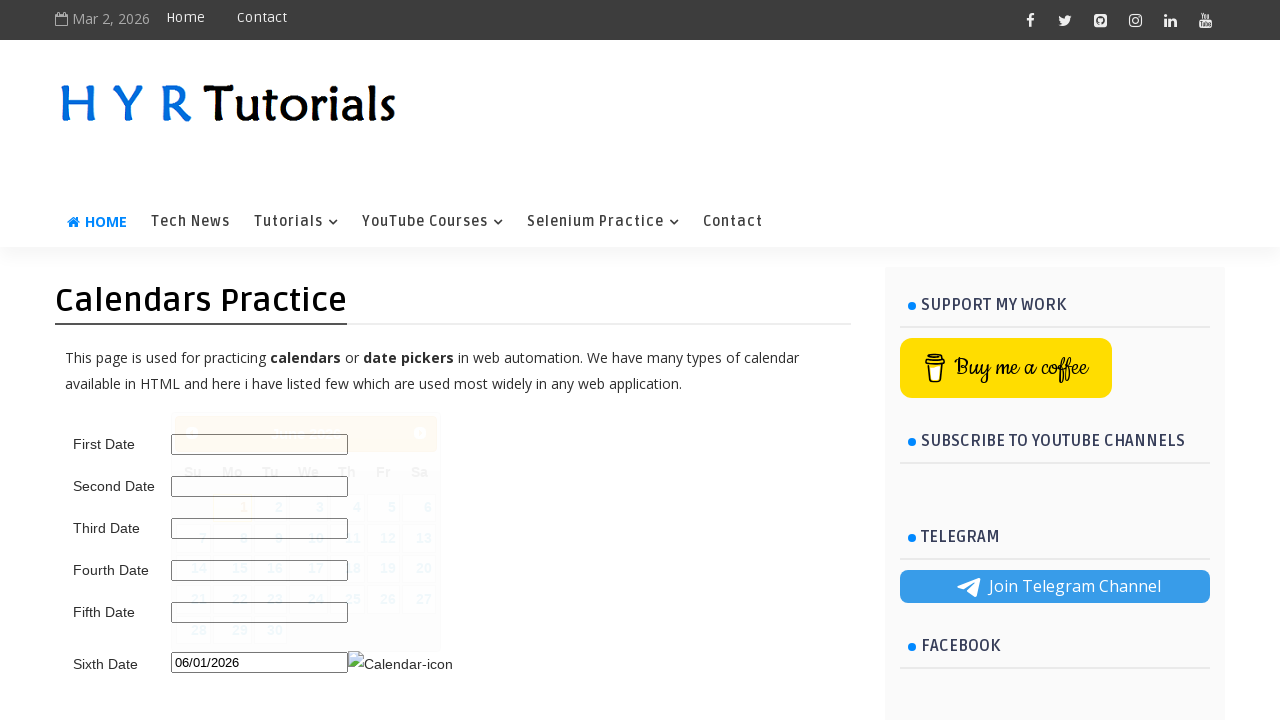

Waited 2 seconds for date selection to complete
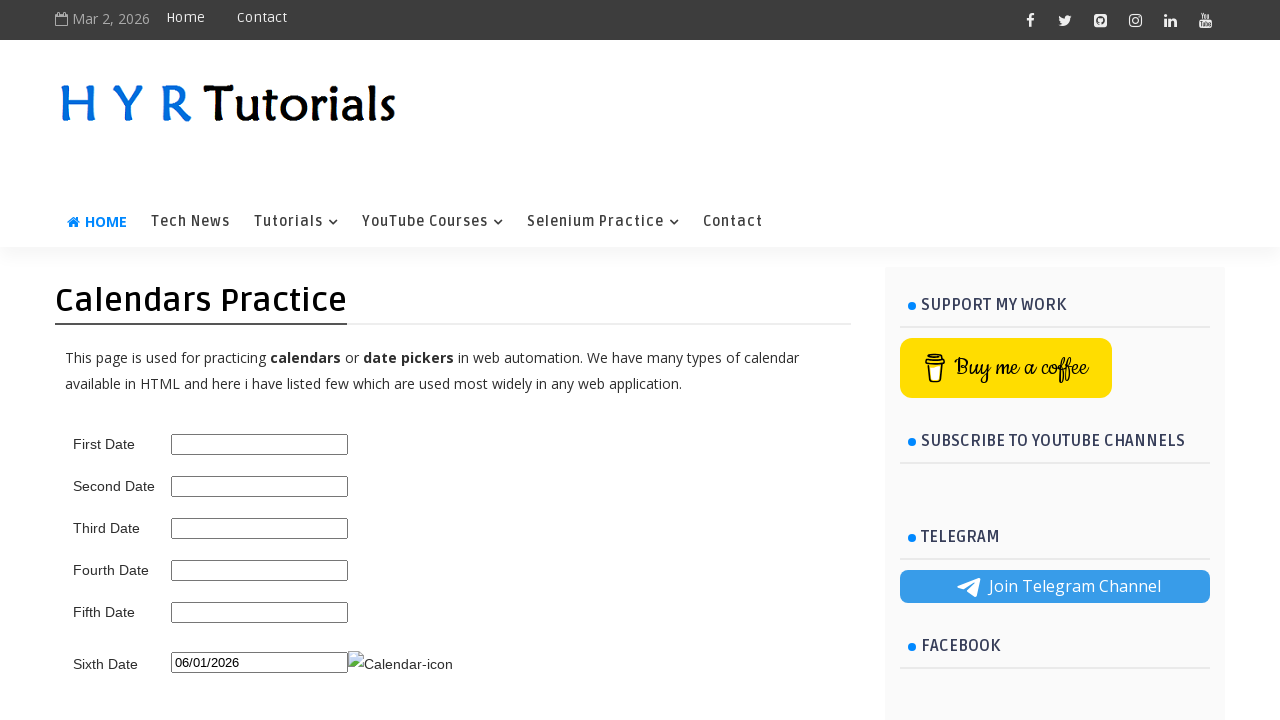

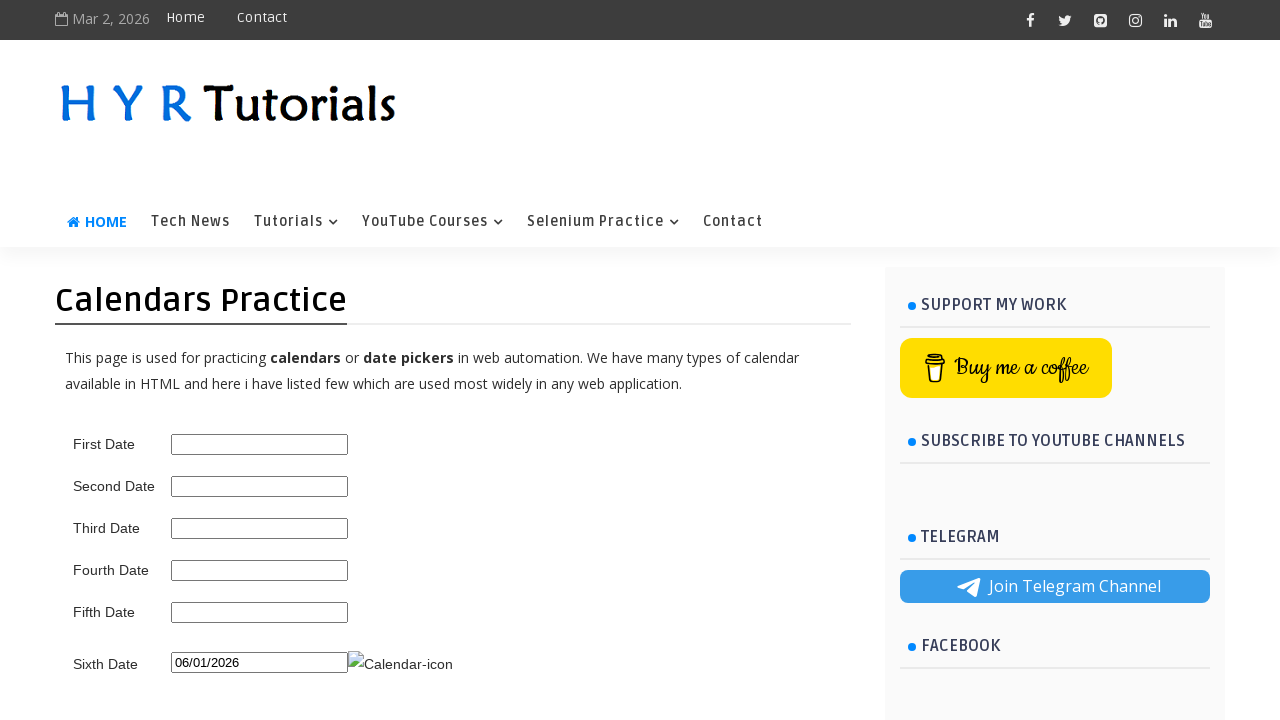